Navigates to Flipkart homepage and retrieves the page title and URL

Starting URL: https://www.flipkart.com/

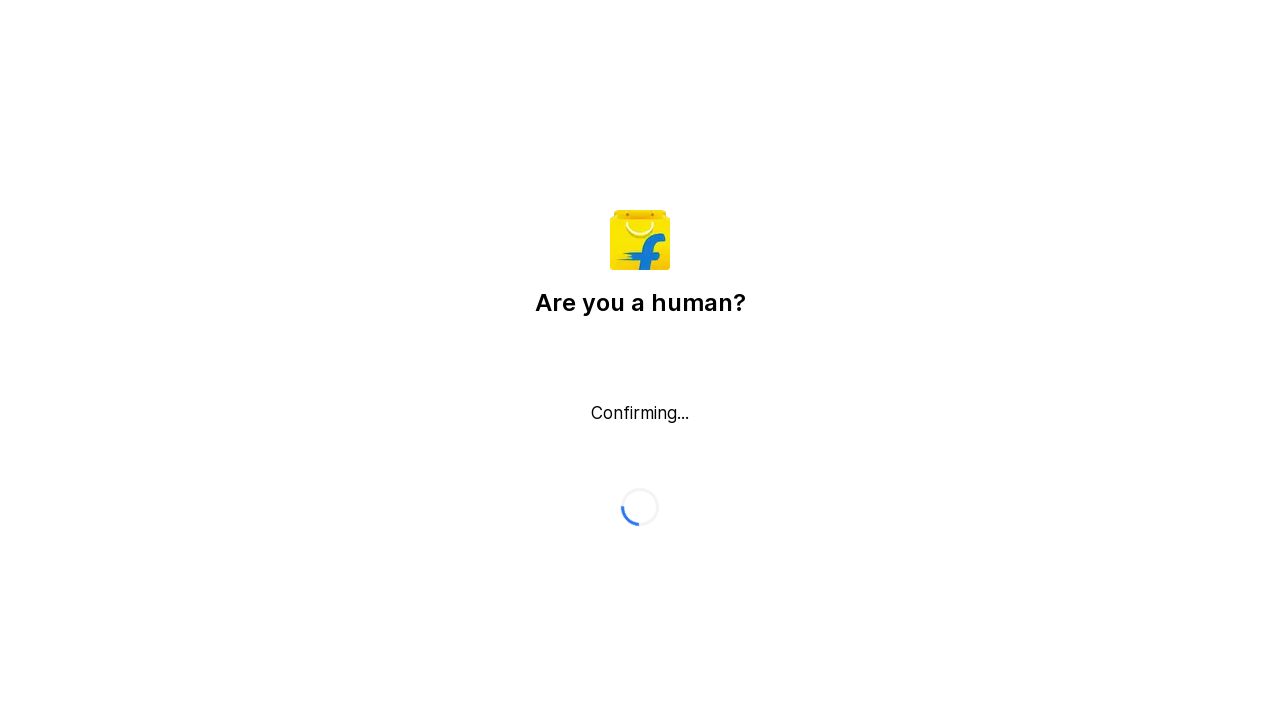

Navigated to Flipkart homepage
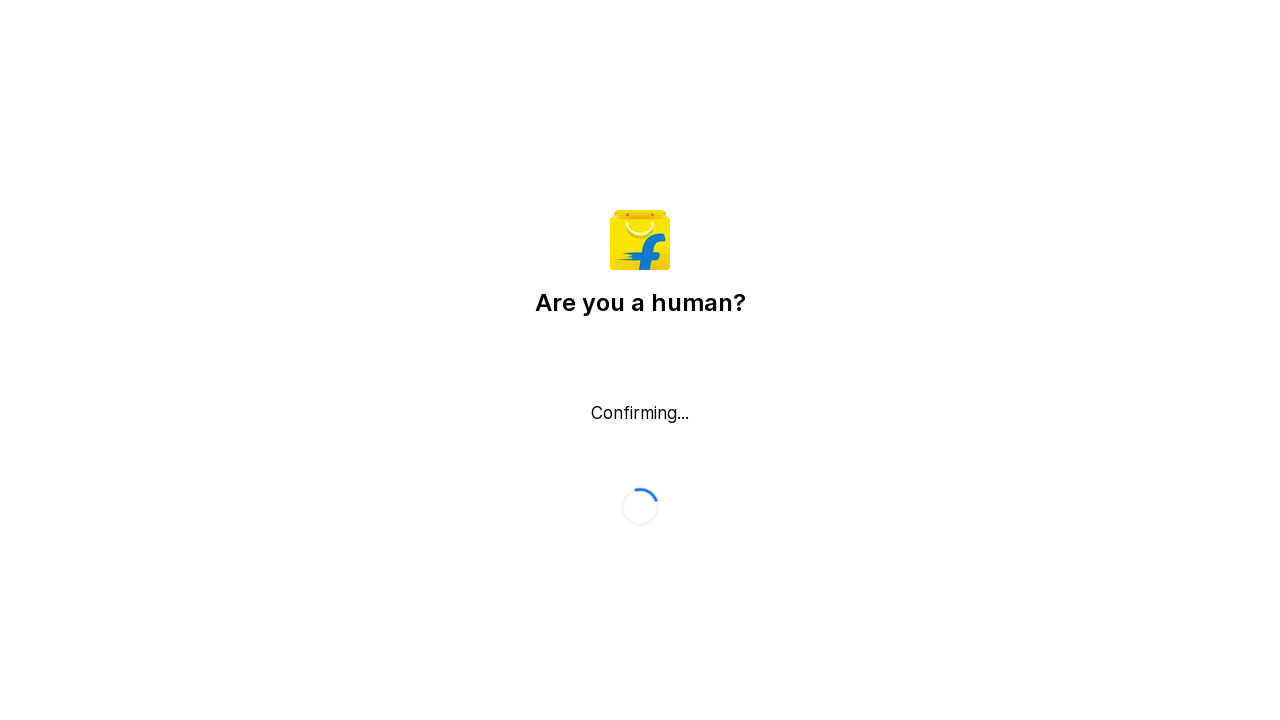

Retrieved page title
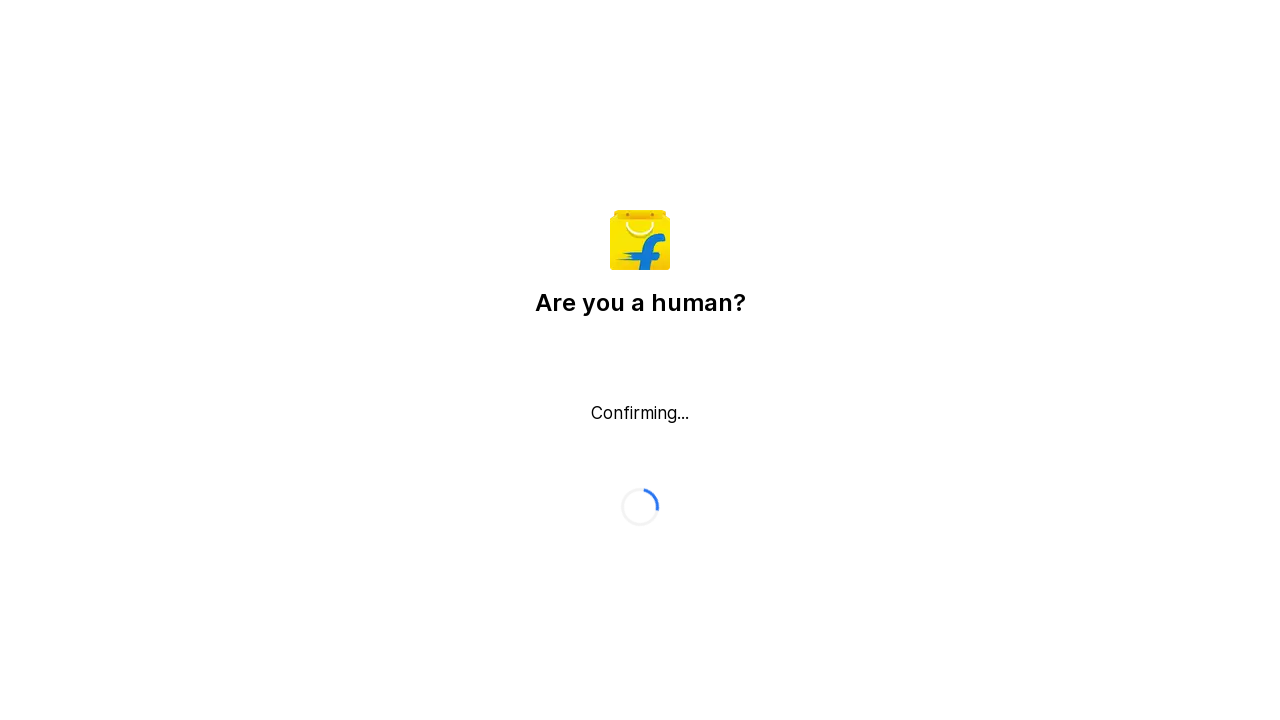

Retrieved current page URL
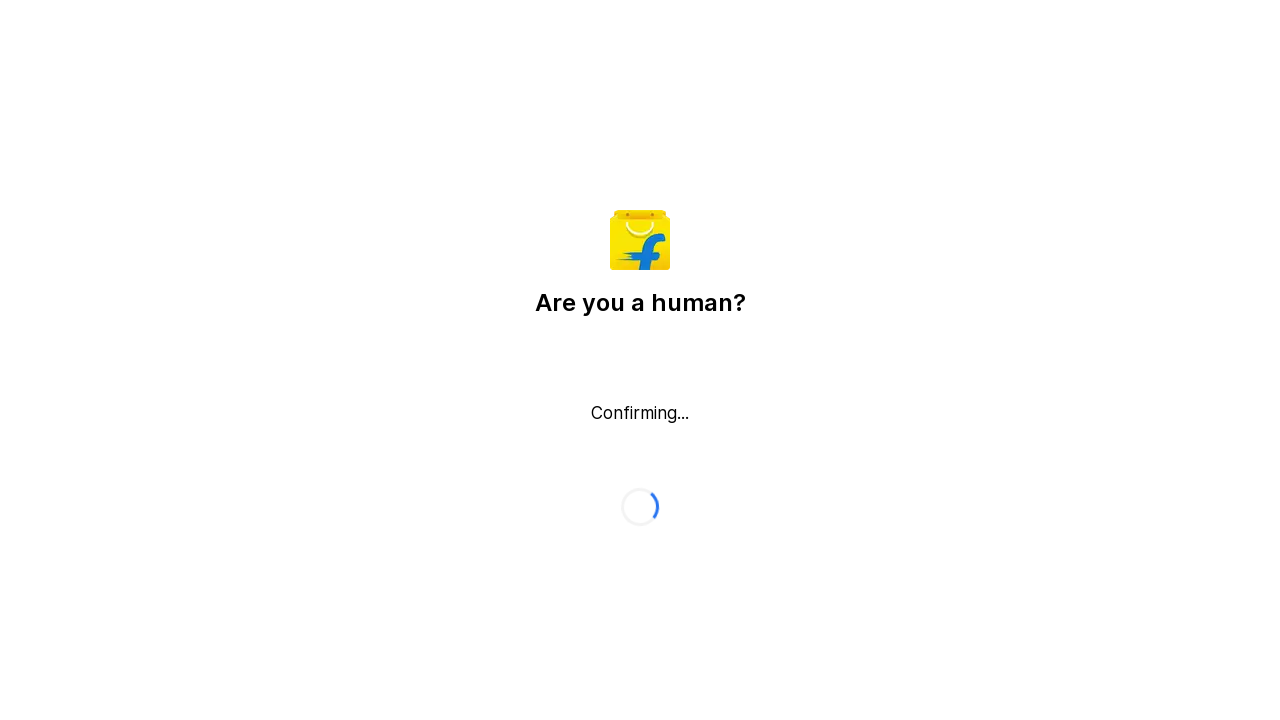

Printed page title: Flipkart reCAPTCHA
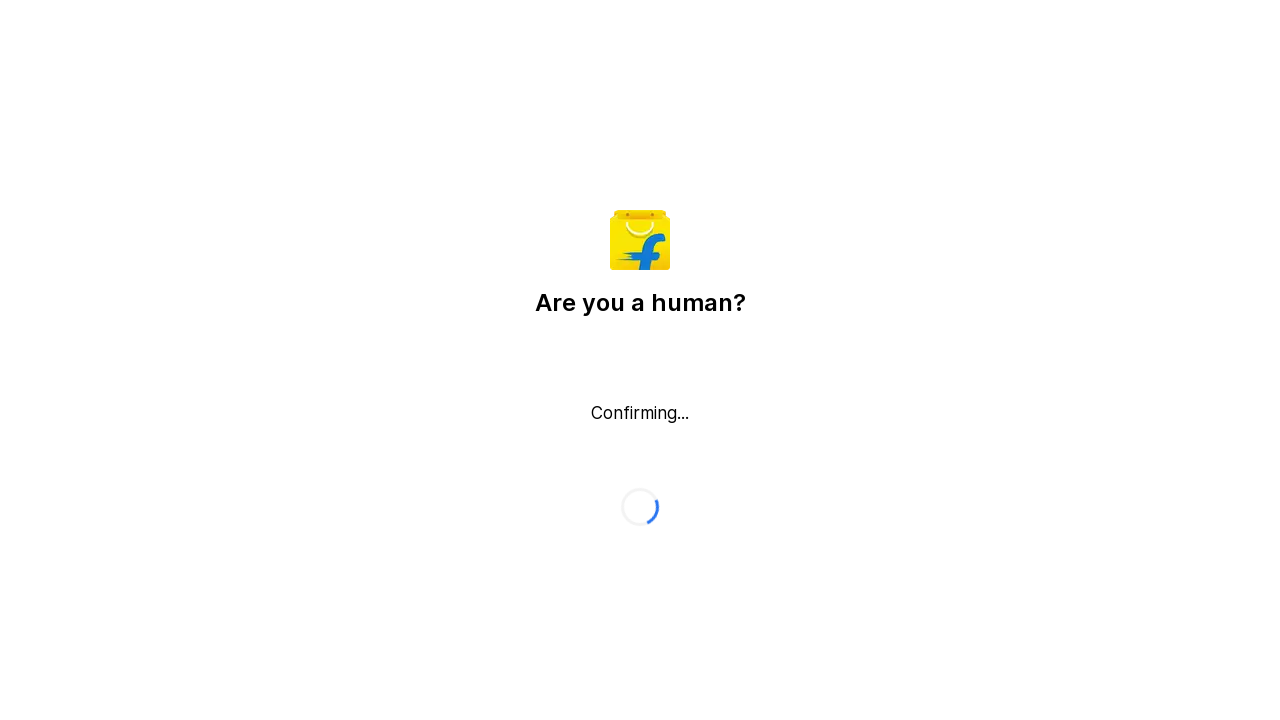

Printed page URL: https://www.flipkart.com/
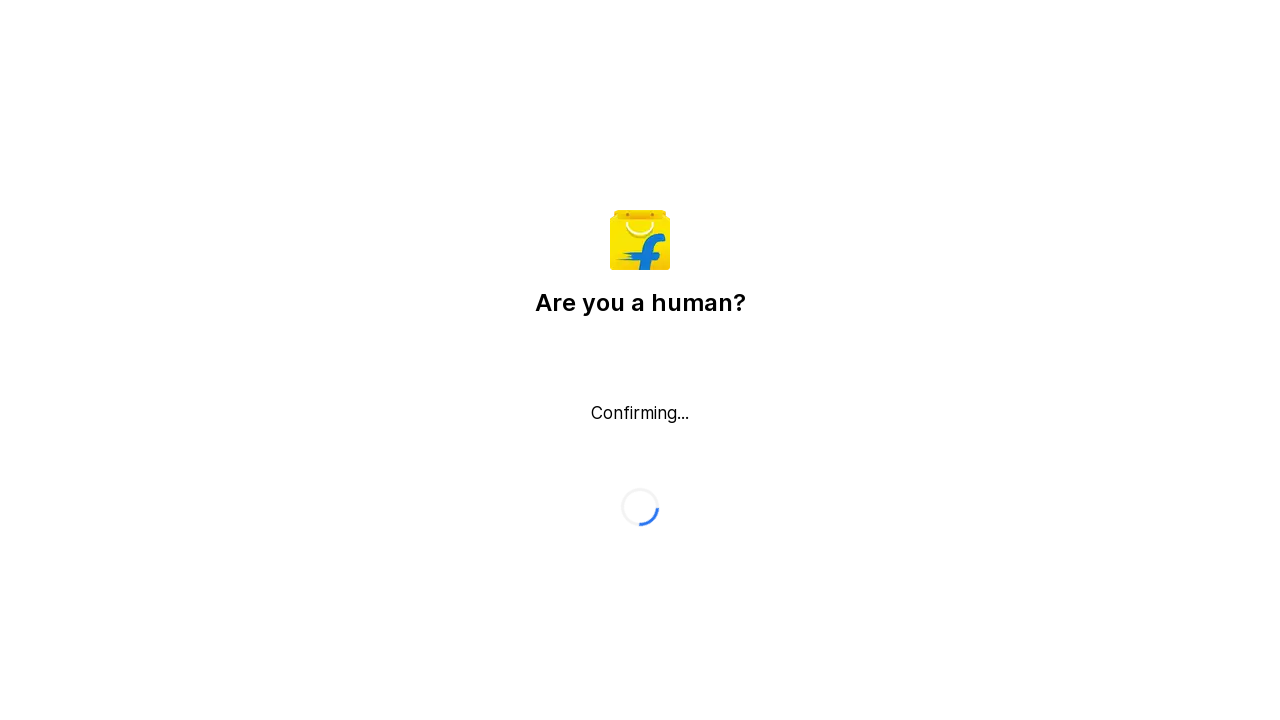

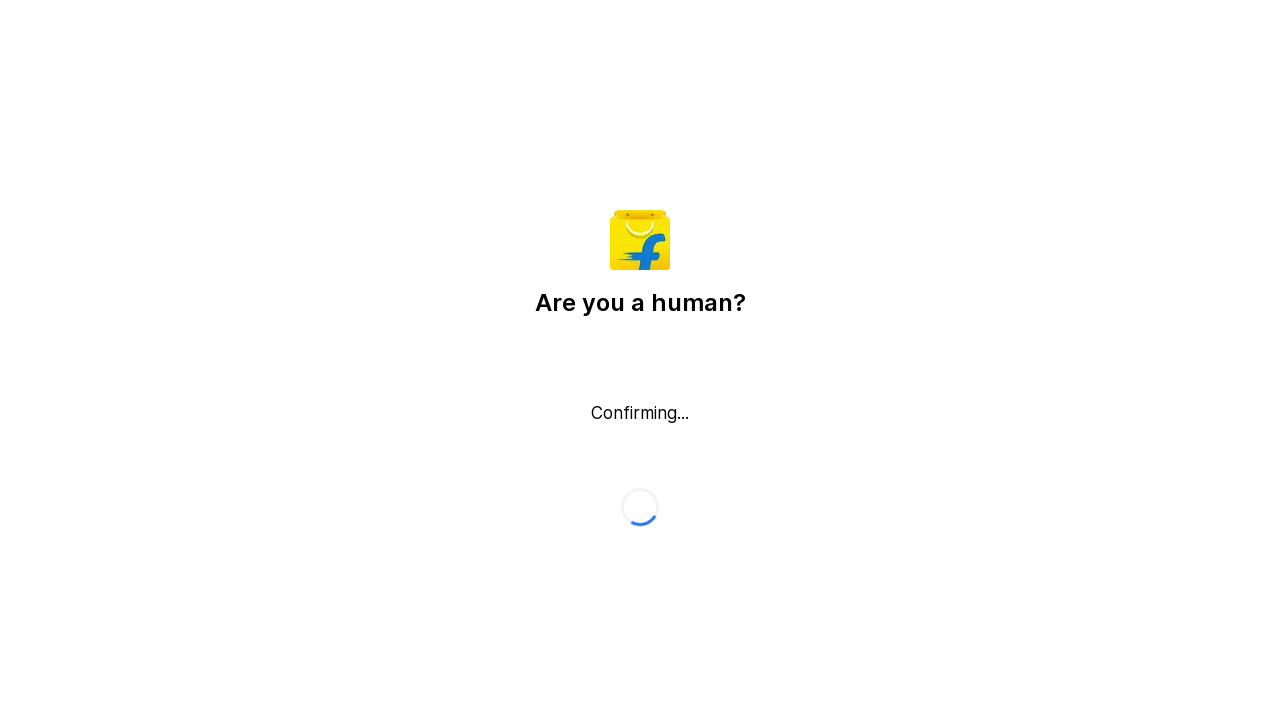